Tests that all navigation tabs on the test automation practice page are functional by clicking each tab, verifying the page loads, and navigating back to the main page.

Starting URL: https://testautomationpractice.blogspot.com/

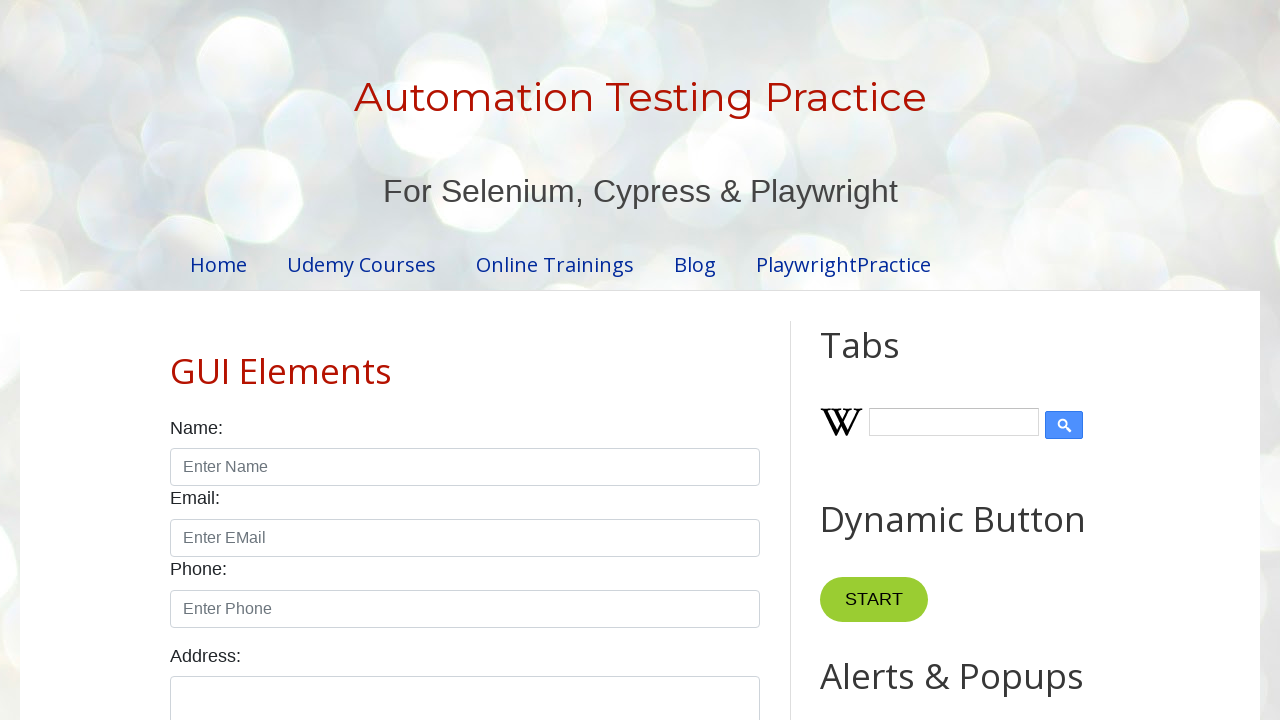

Navigated to test automation practice page
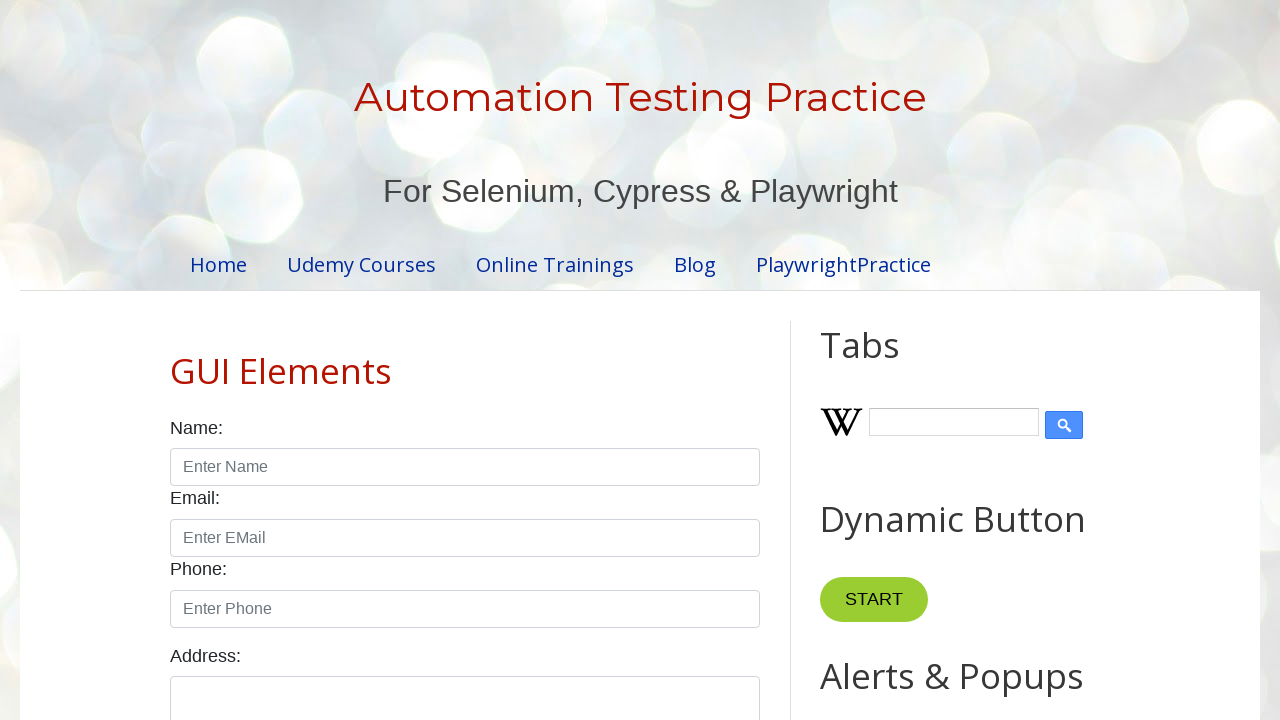

Located all navigation tabs
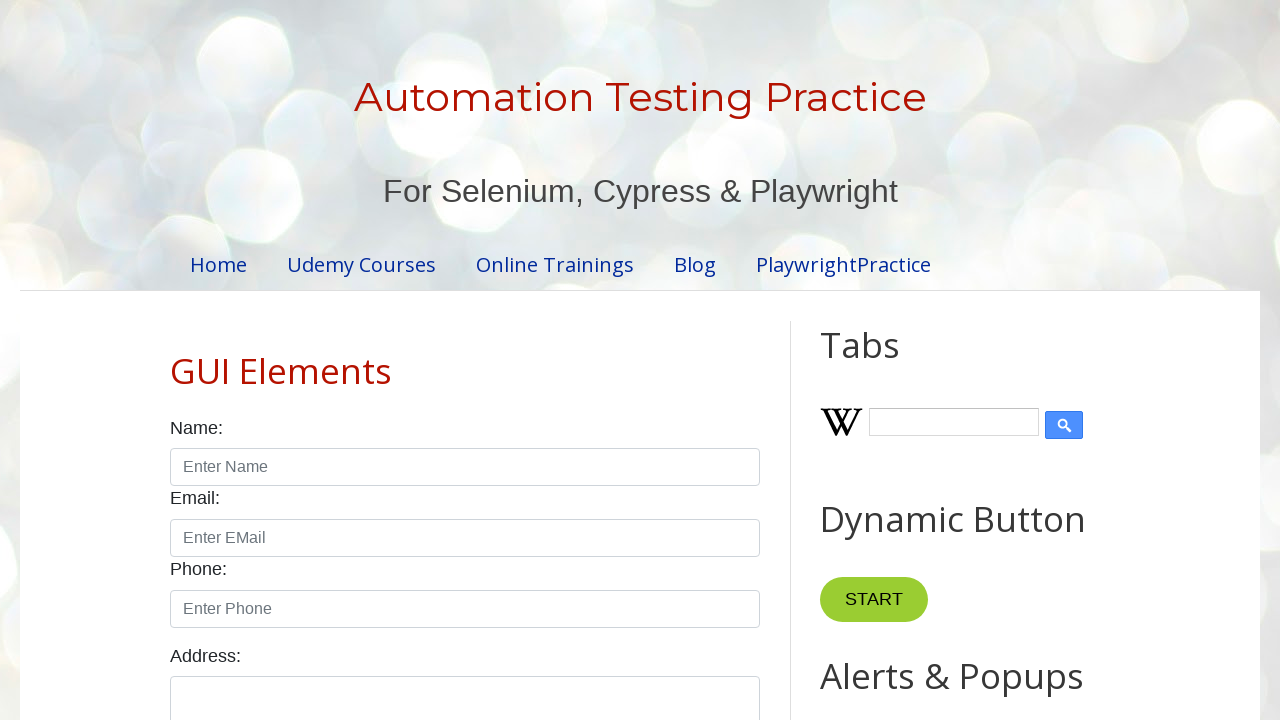

Found 5 navigation tabs
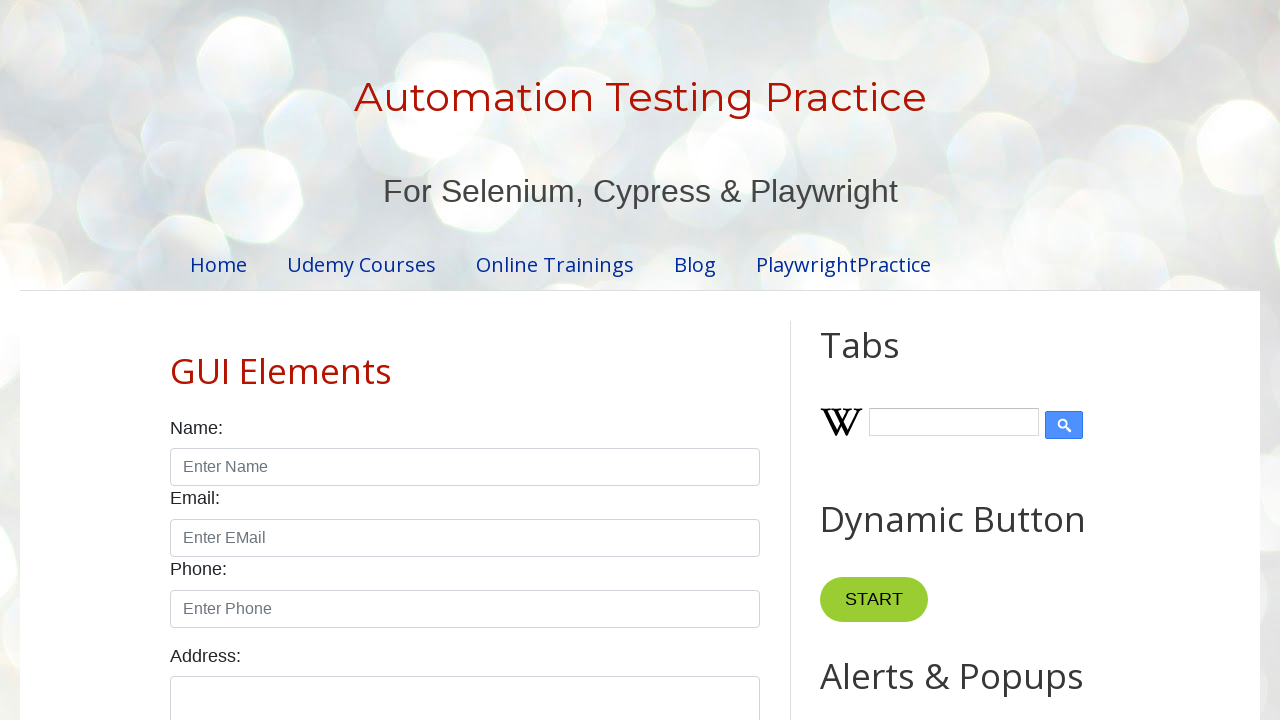

Re-queried navigation tabs for iteration 1
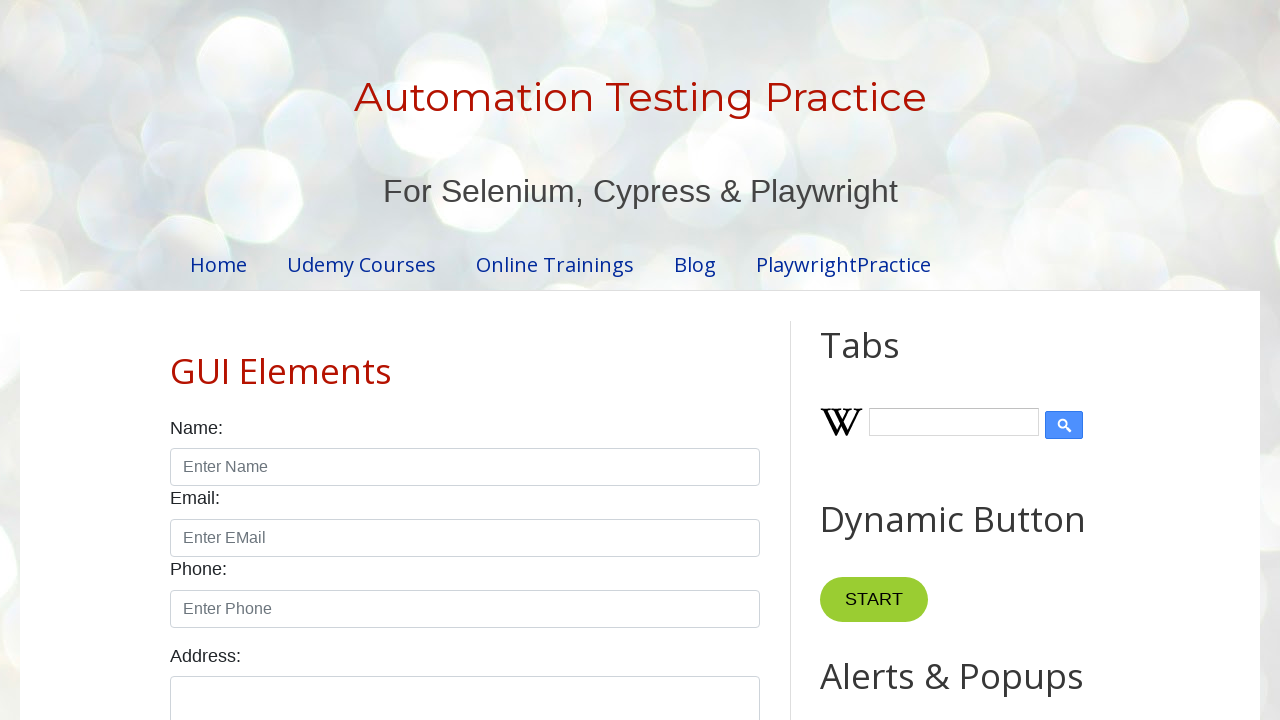

Selected navigation tab 1
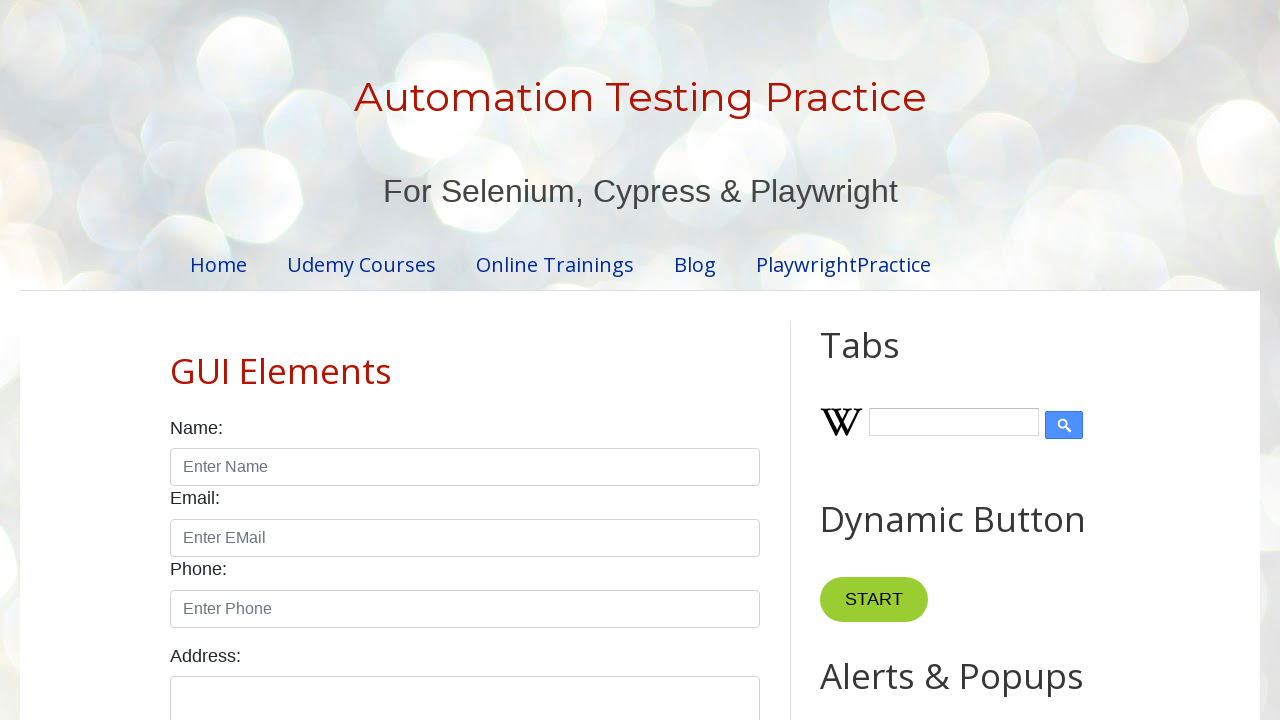

Clicked navigation tab 1 at (218, 264) on xpath=//div[@id='crosscol']//ul/li/a >> nth=0
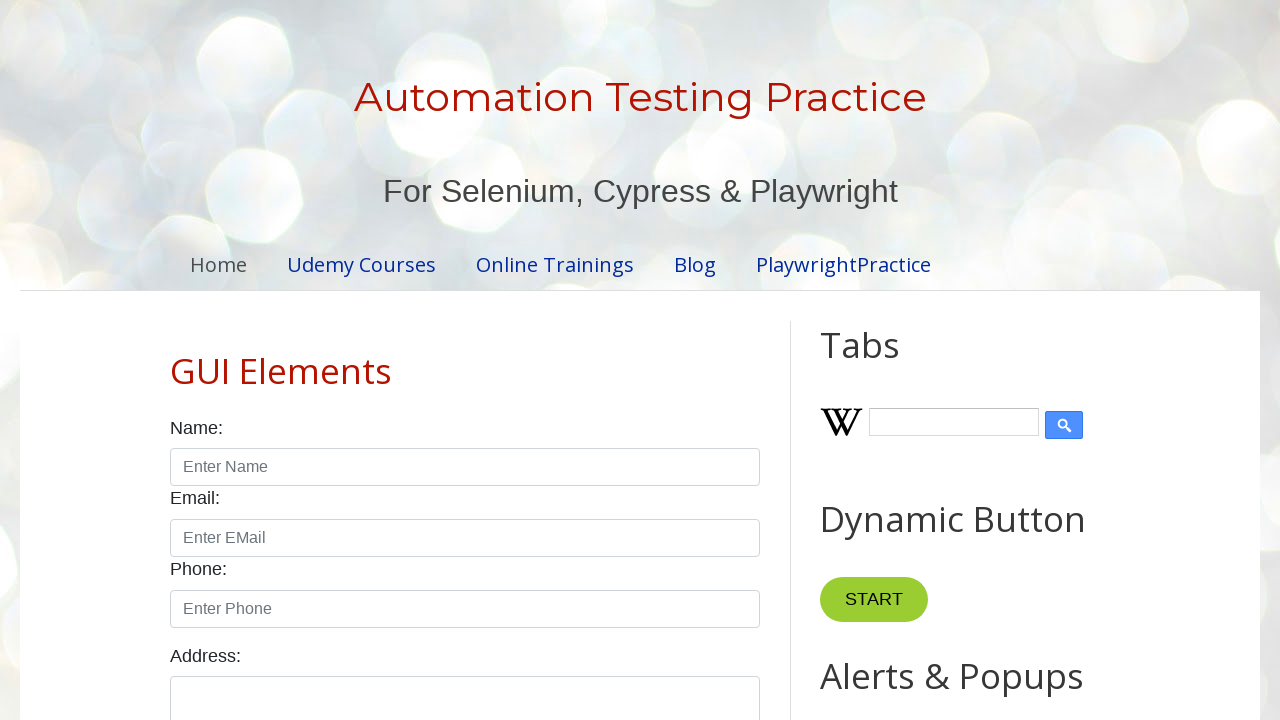

Retrieved page title: Automation Testing Practice
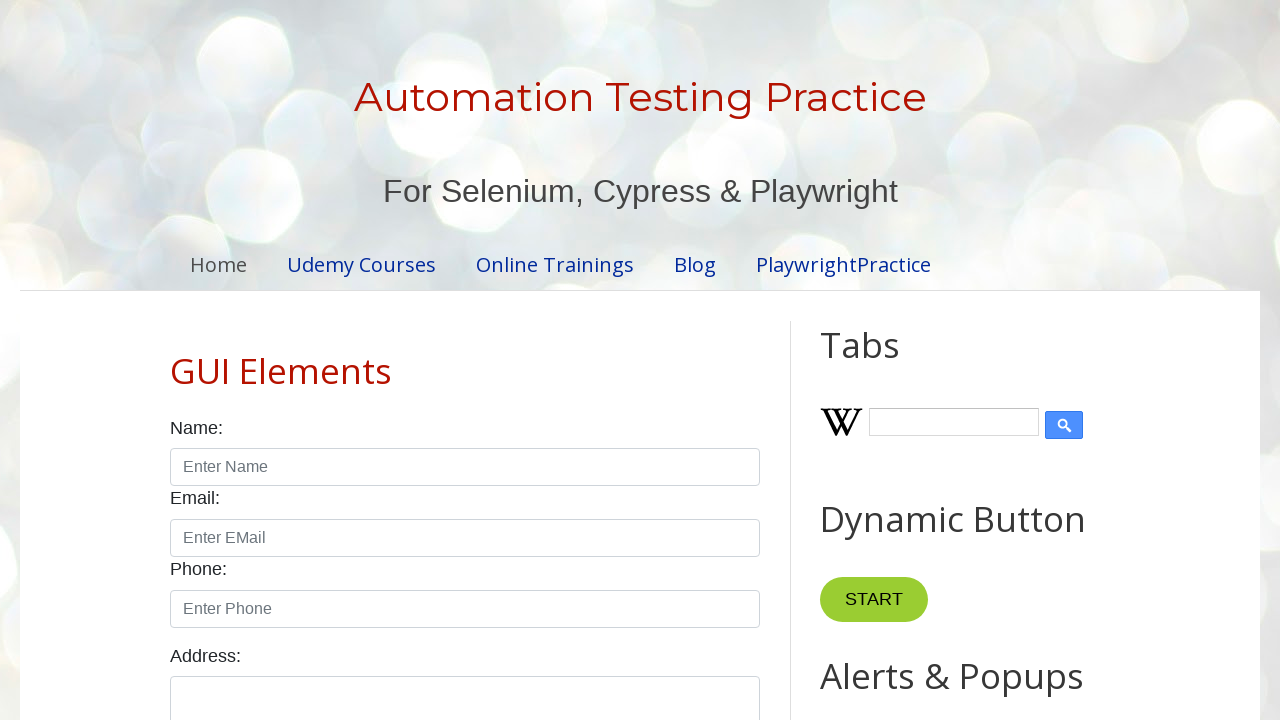

Navigated back from tab 1
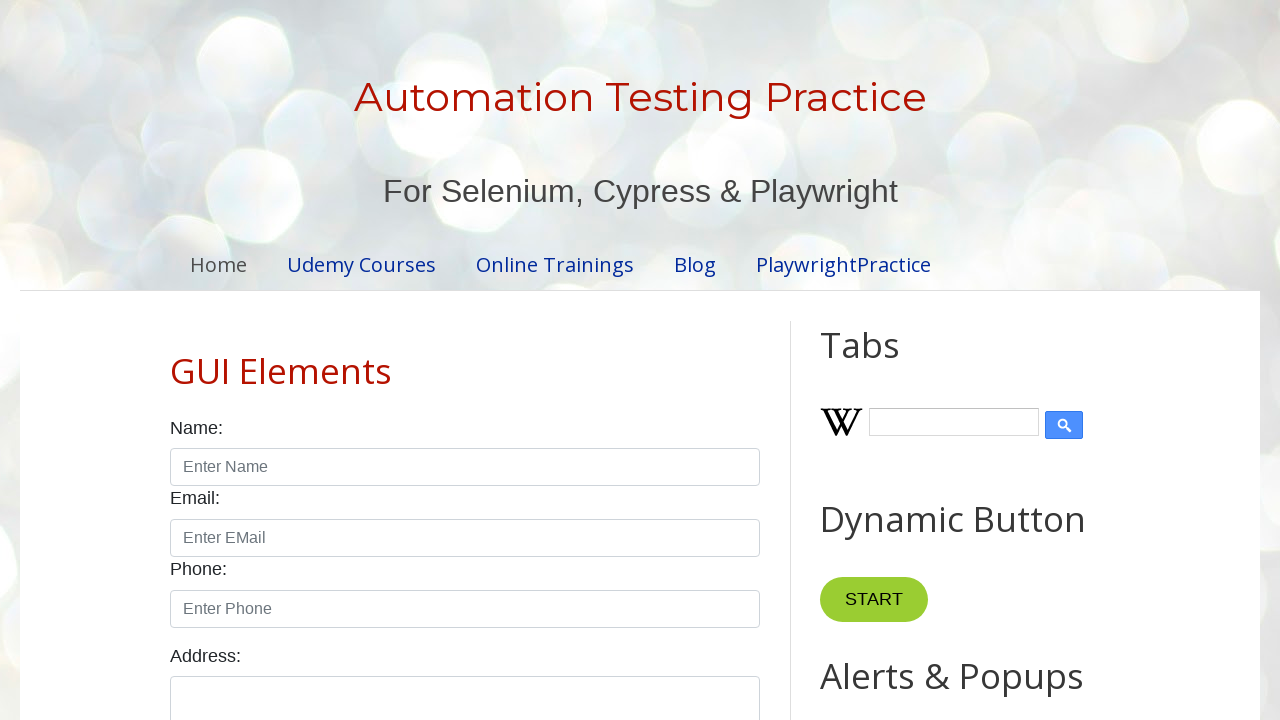

Page loaded after navigating back from tab 1
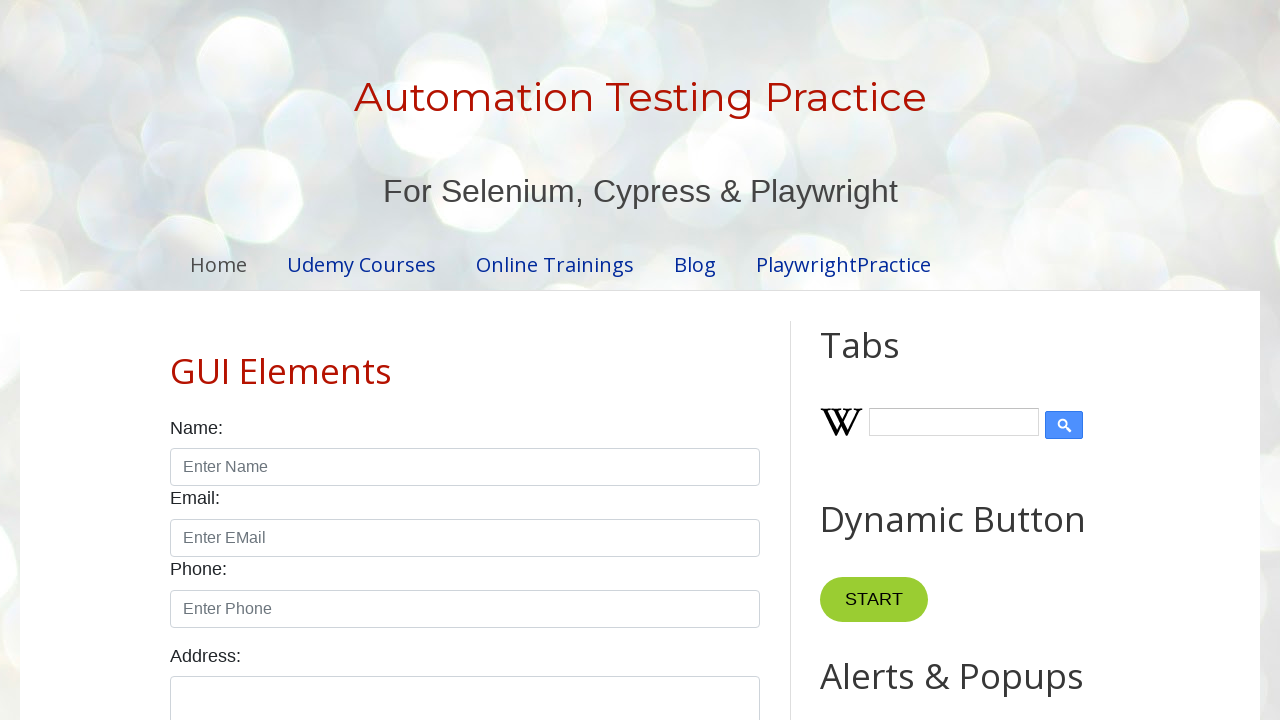

Re-queried navigation tabs for iteration 2
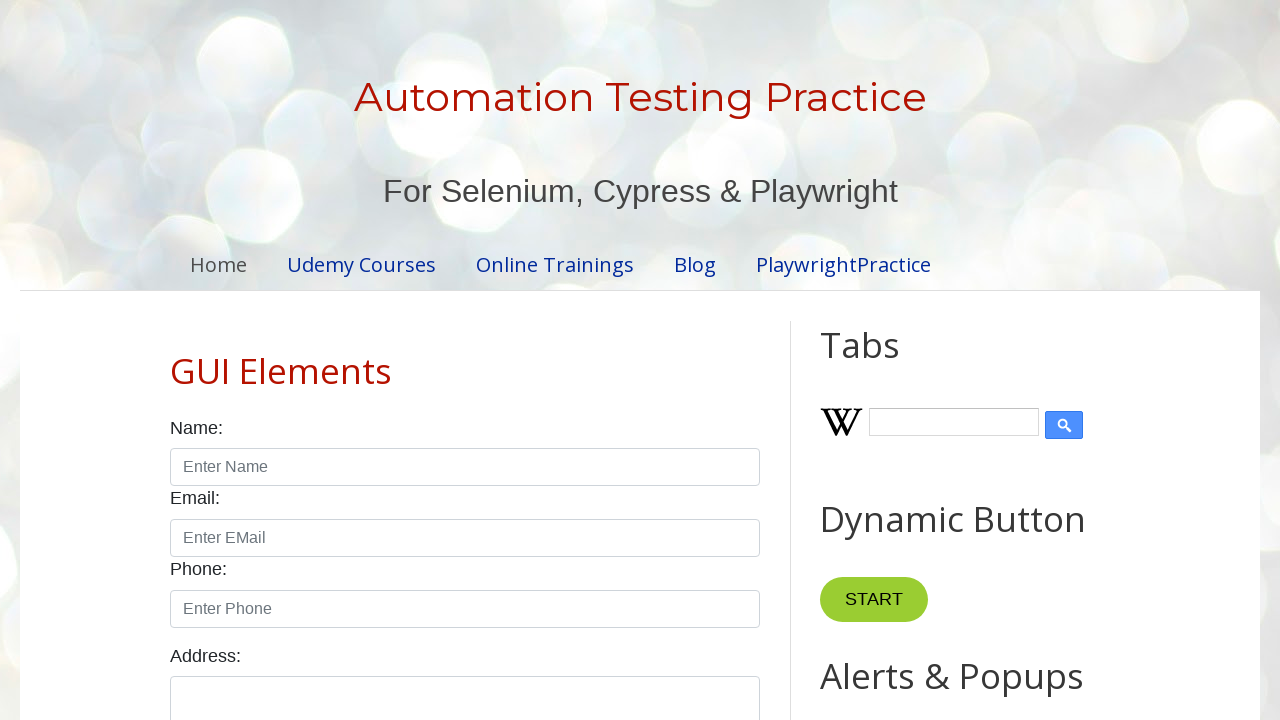

Selected navigation tab 2
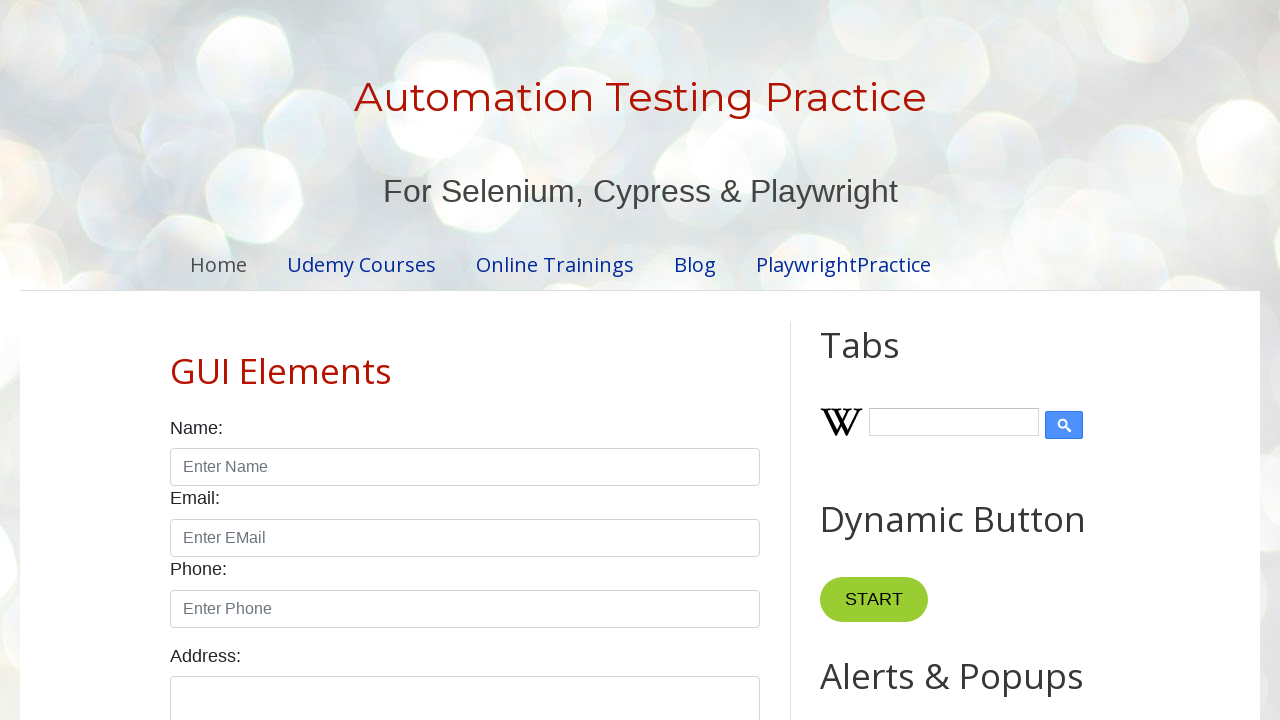

Clicked navigation tab 2 at (362, 264) on xpath=//div[@id='crosscol']//ul/li/a >> nth=1
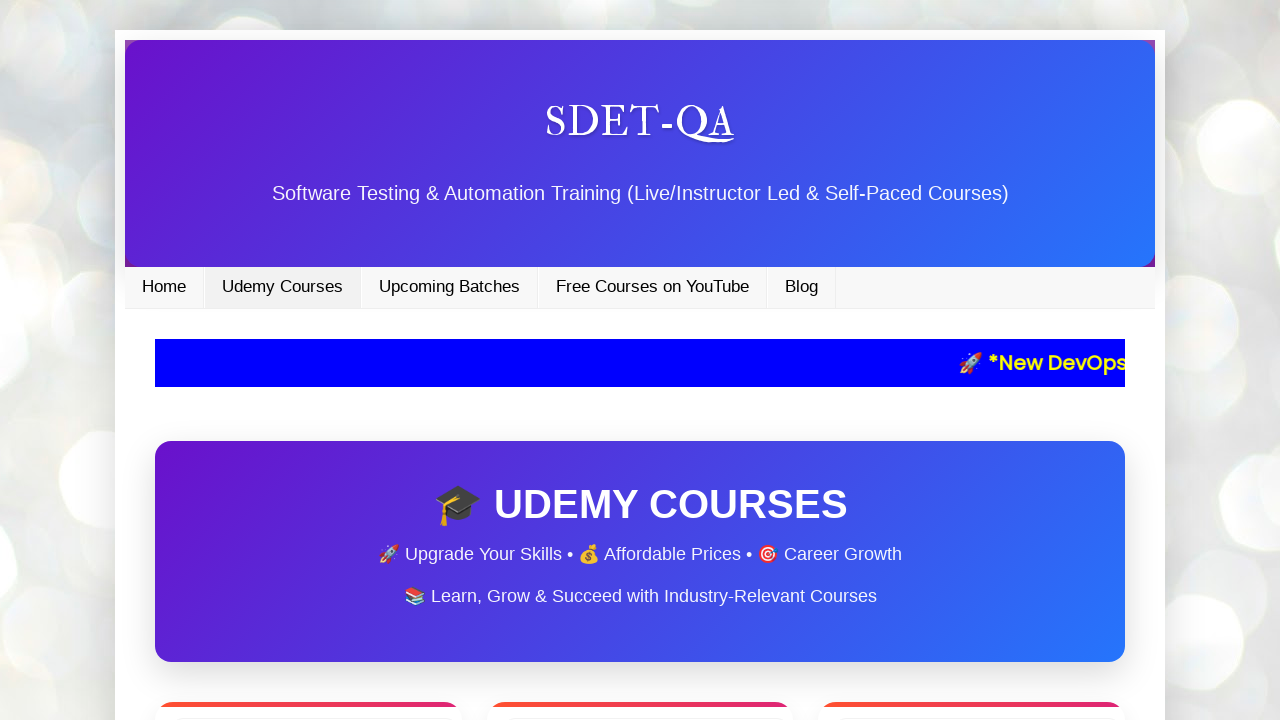

Retrieved page title: SDET-QA: Udemy Courses
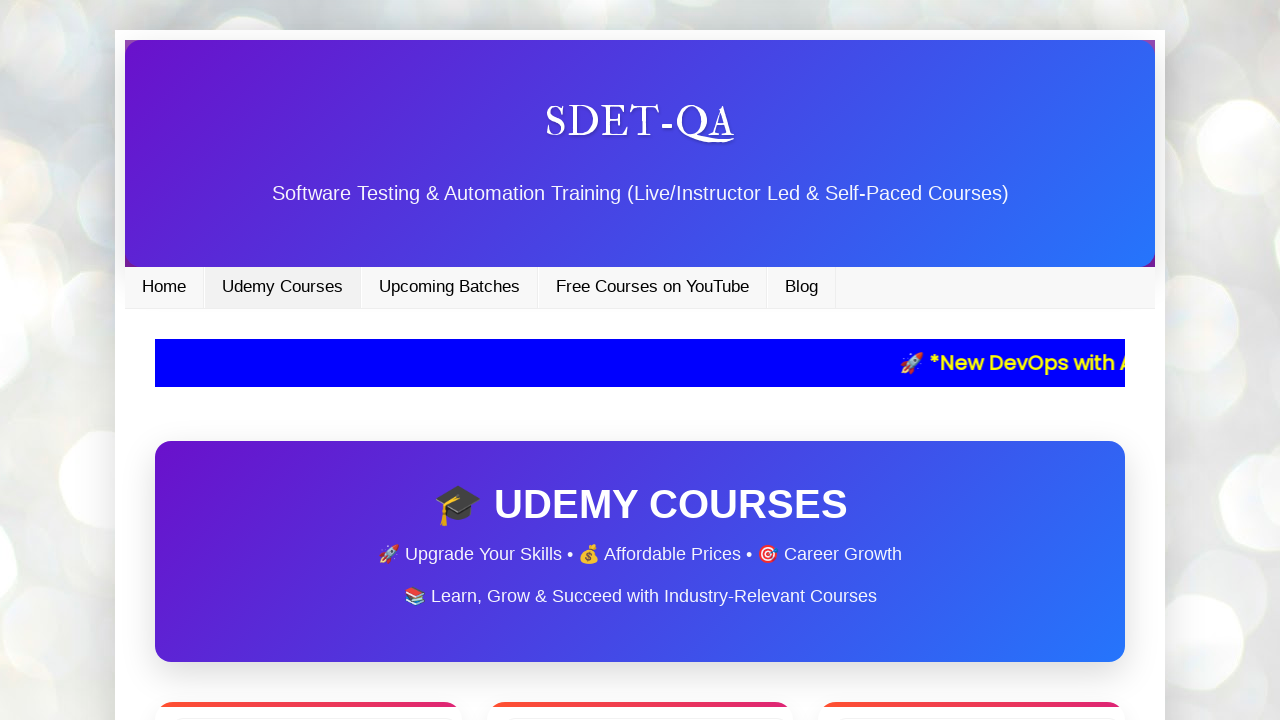

Navigated back from tab 2
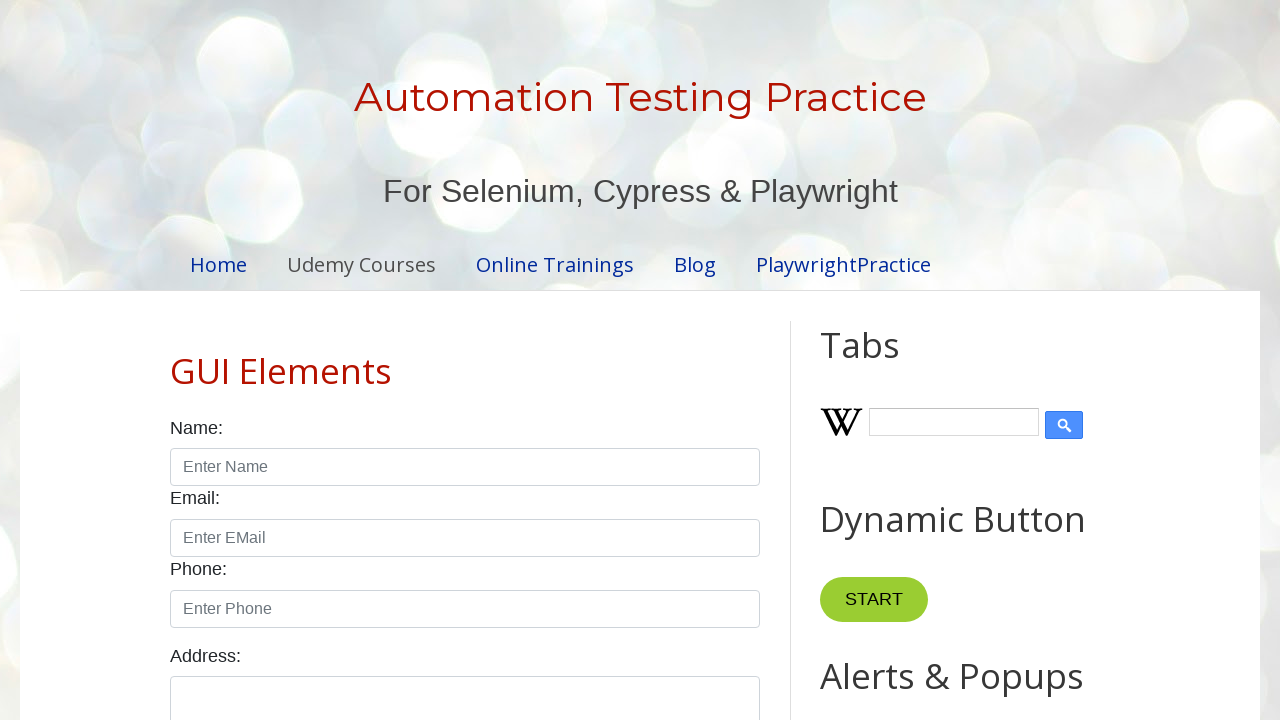

Page loaded after navigating back from tab 2
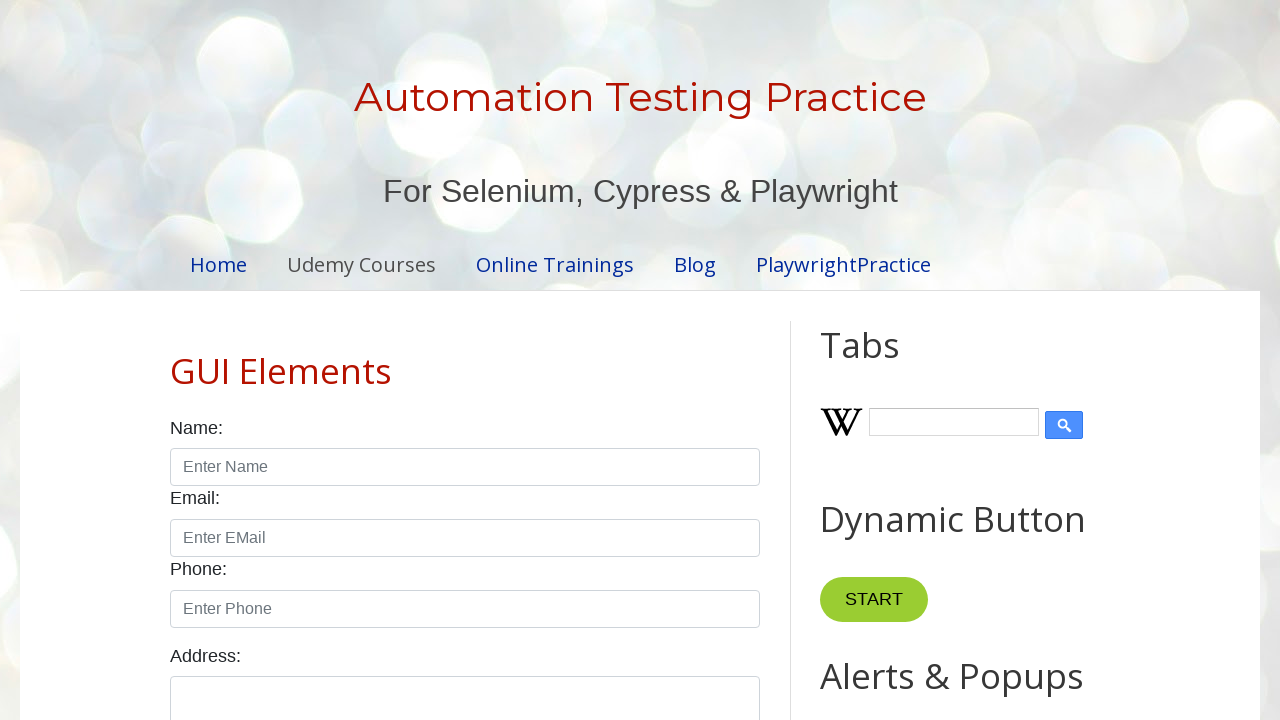

Re-queried navigation tabs for iteration 3
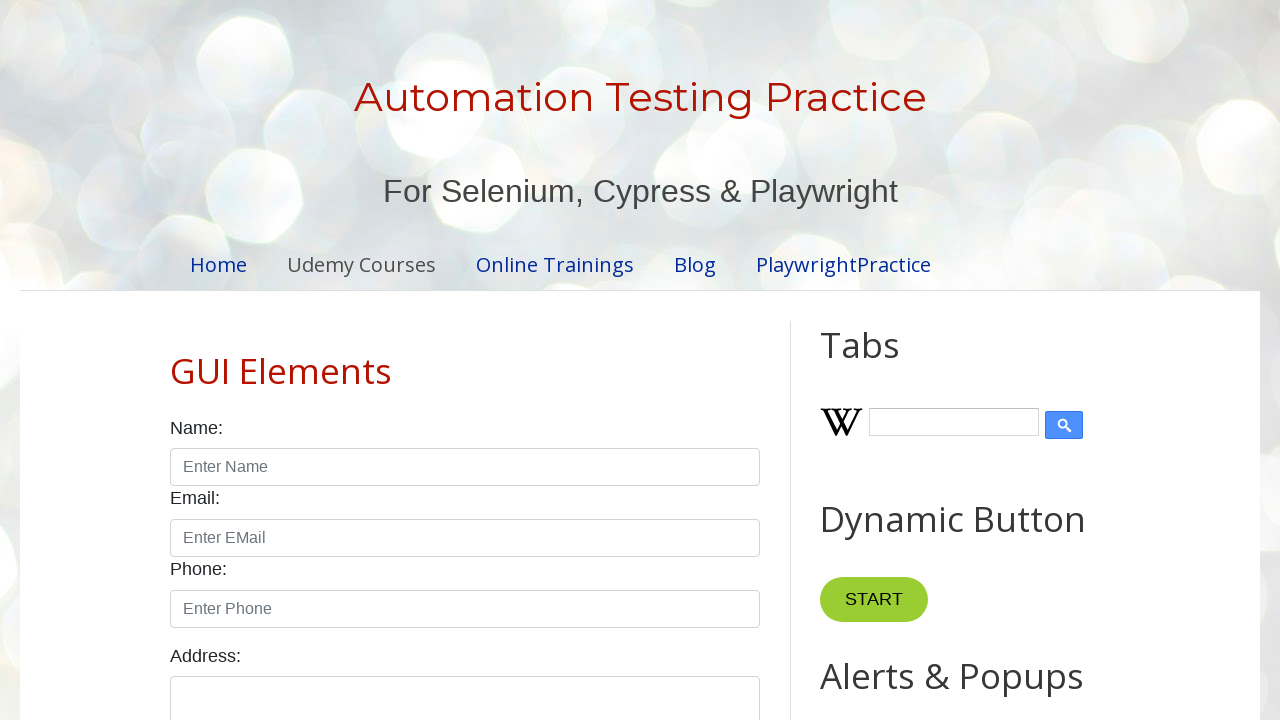

Selected navigation tab 3
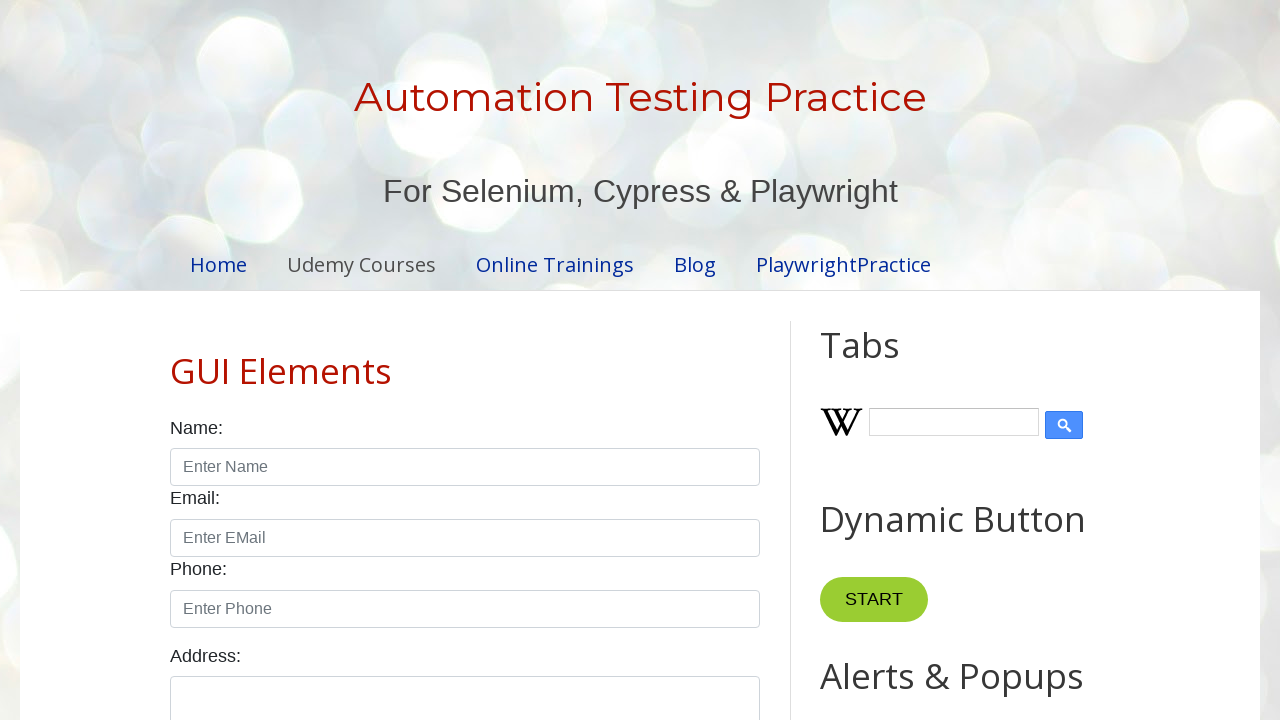

Clicked navigation tab 3 at (555, 264) on xpath=//div[@id='crosscol']//ul/li/a >> nth=2
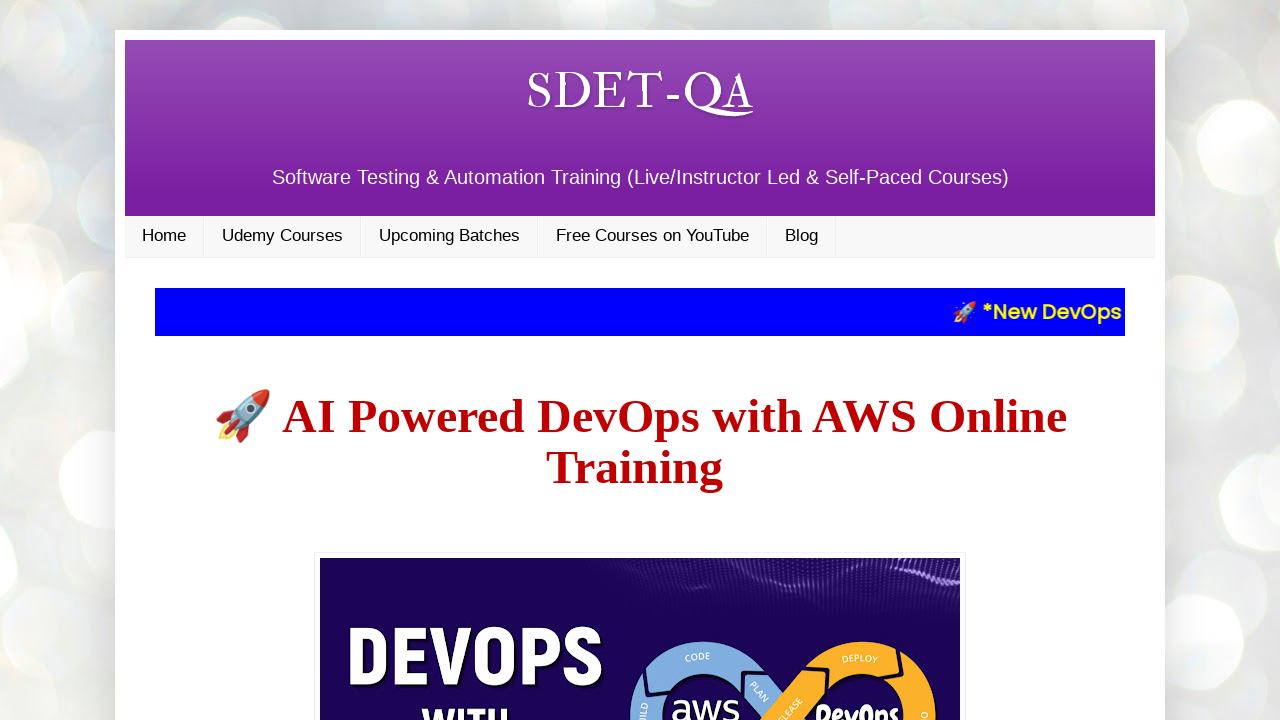

Retrieved page title: SDET-QA
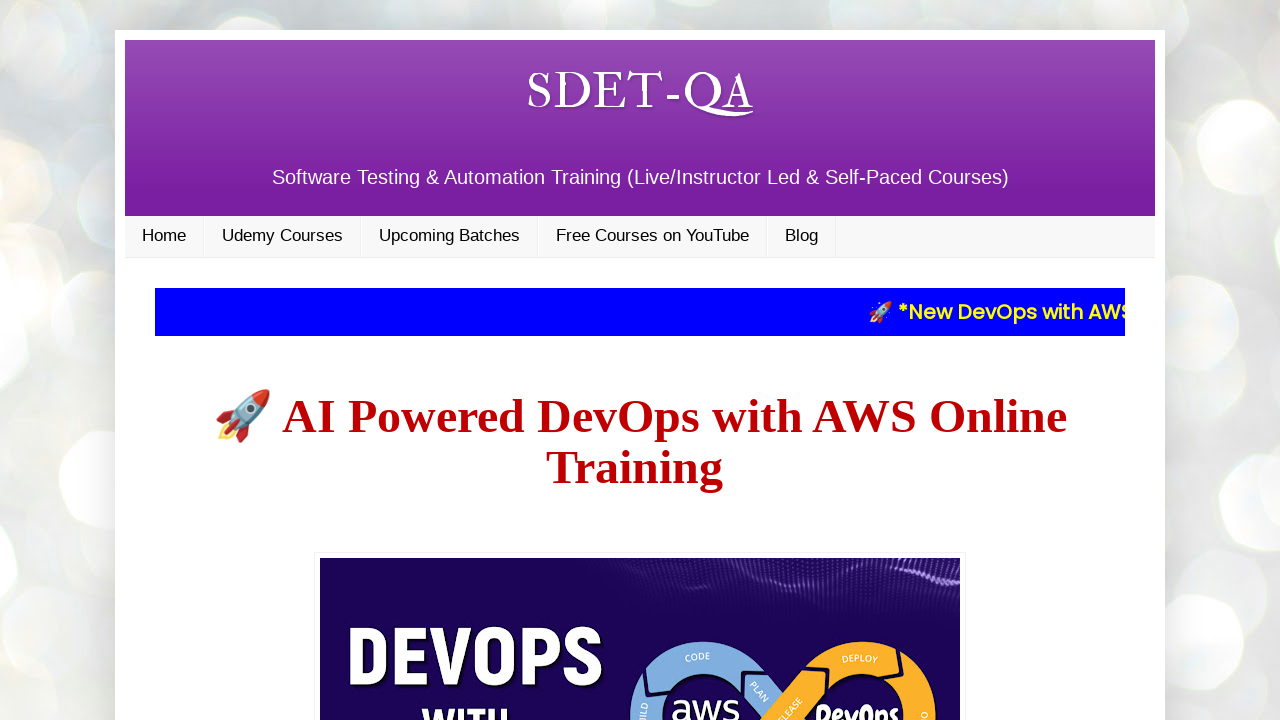

Navigated back from tab 3
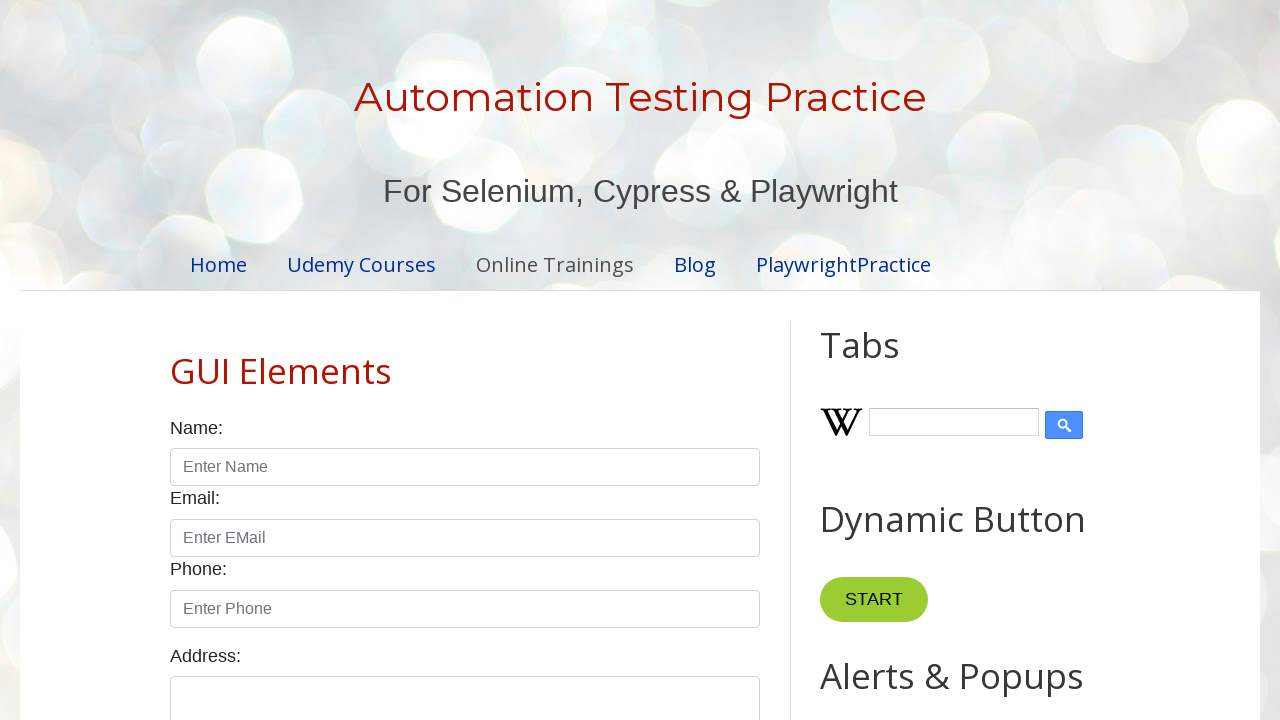

Page loaded after navigating back from tab 3
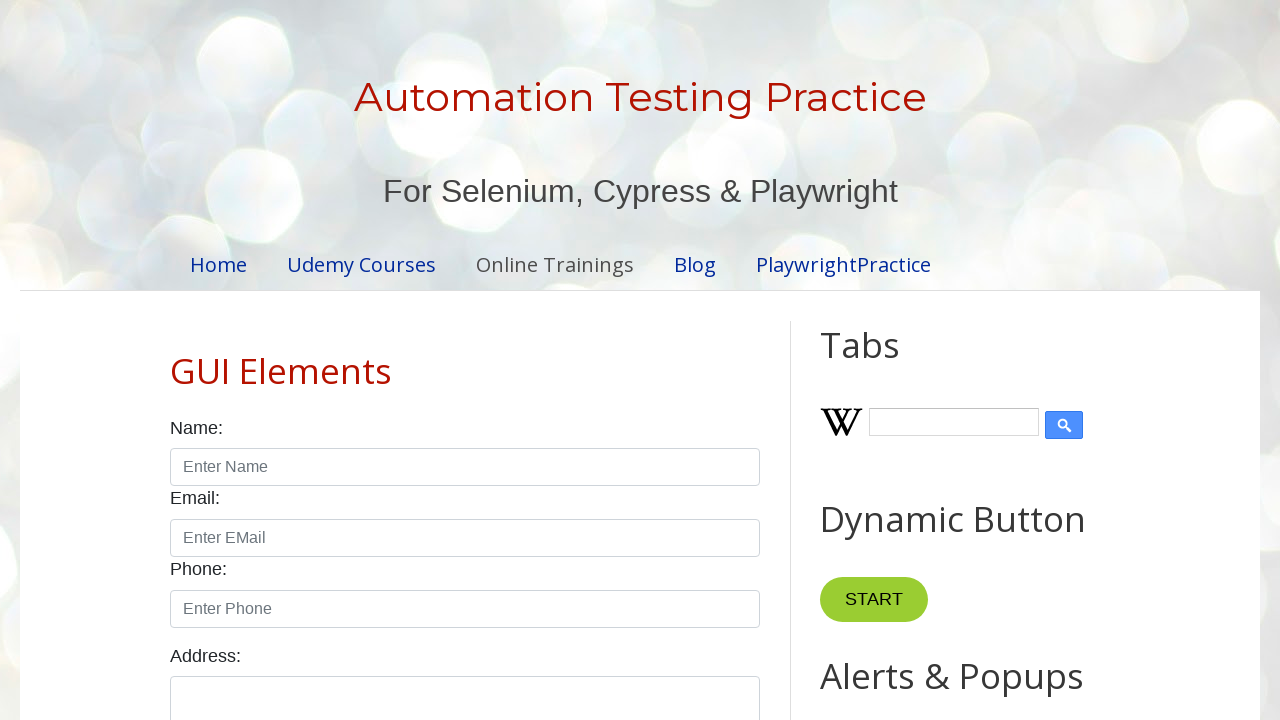

Re-queried navigation tabs for iteration 4
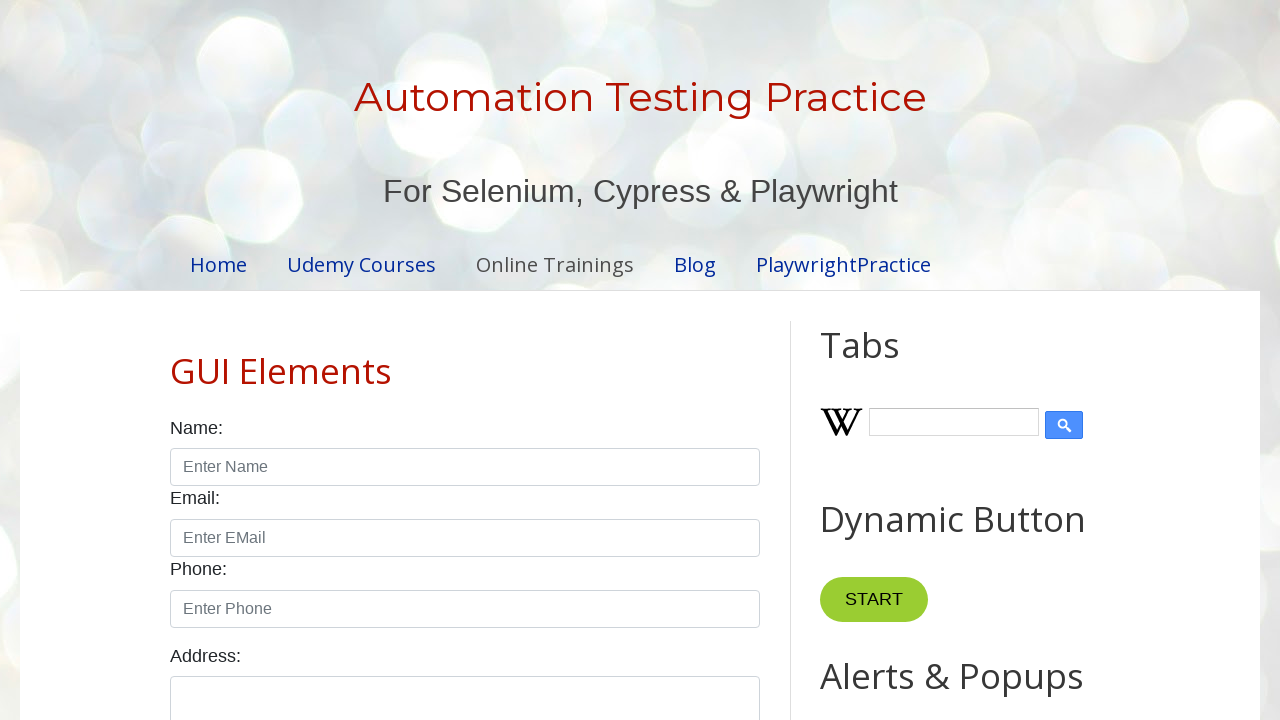

Selected navigation tab 4
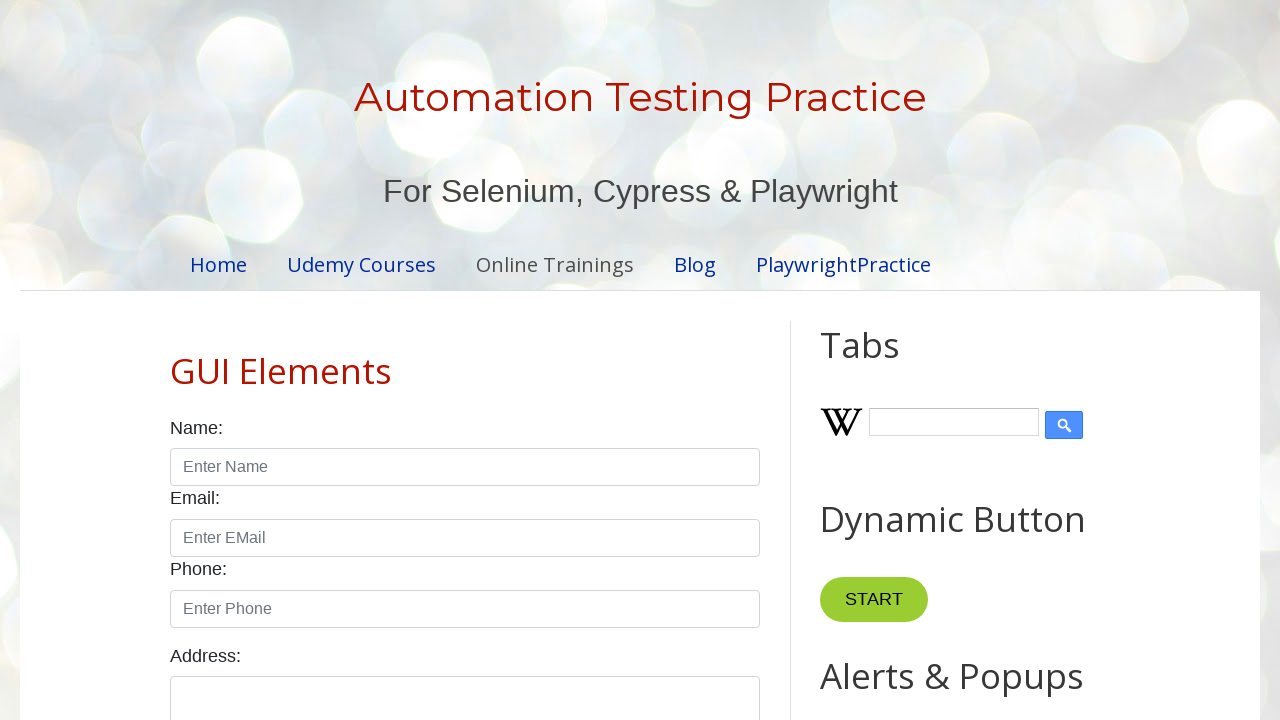

Clicked navigation tab 4 at (695, 264) on xpath=//div[@id='crosscol']//ul/li/a >> nth=3
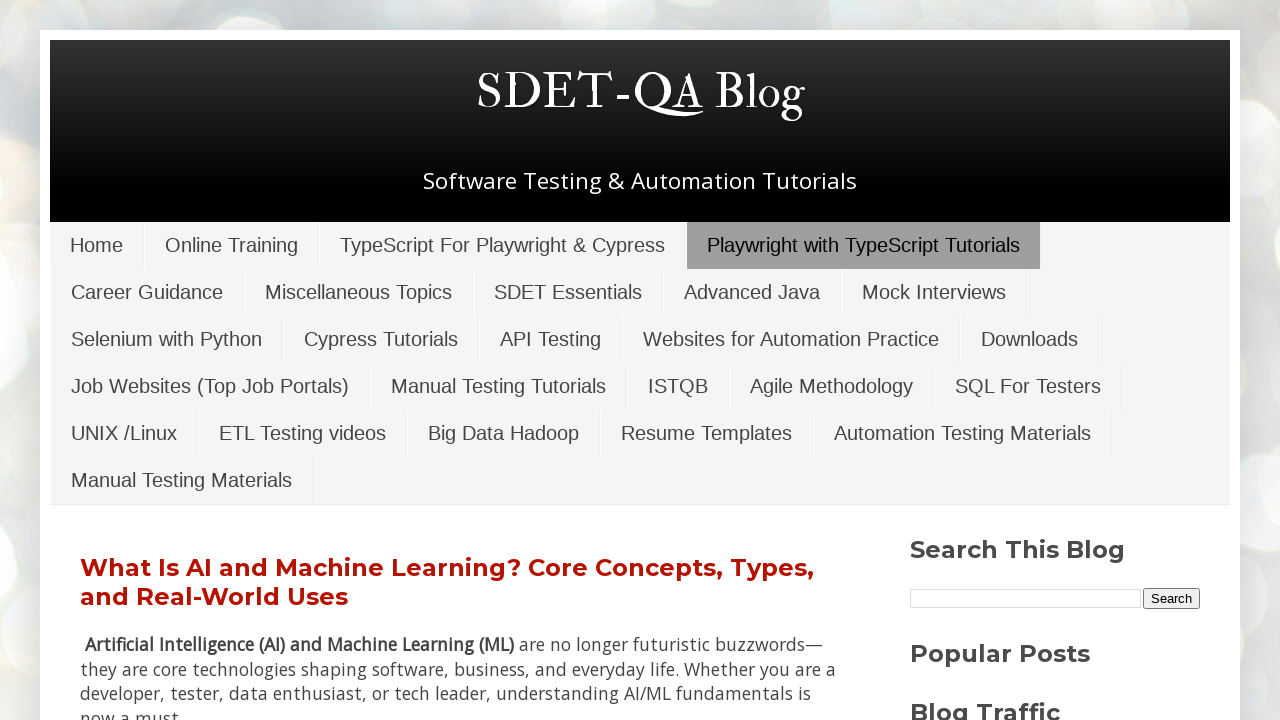

Retrieved page title: SDET-QA Blog
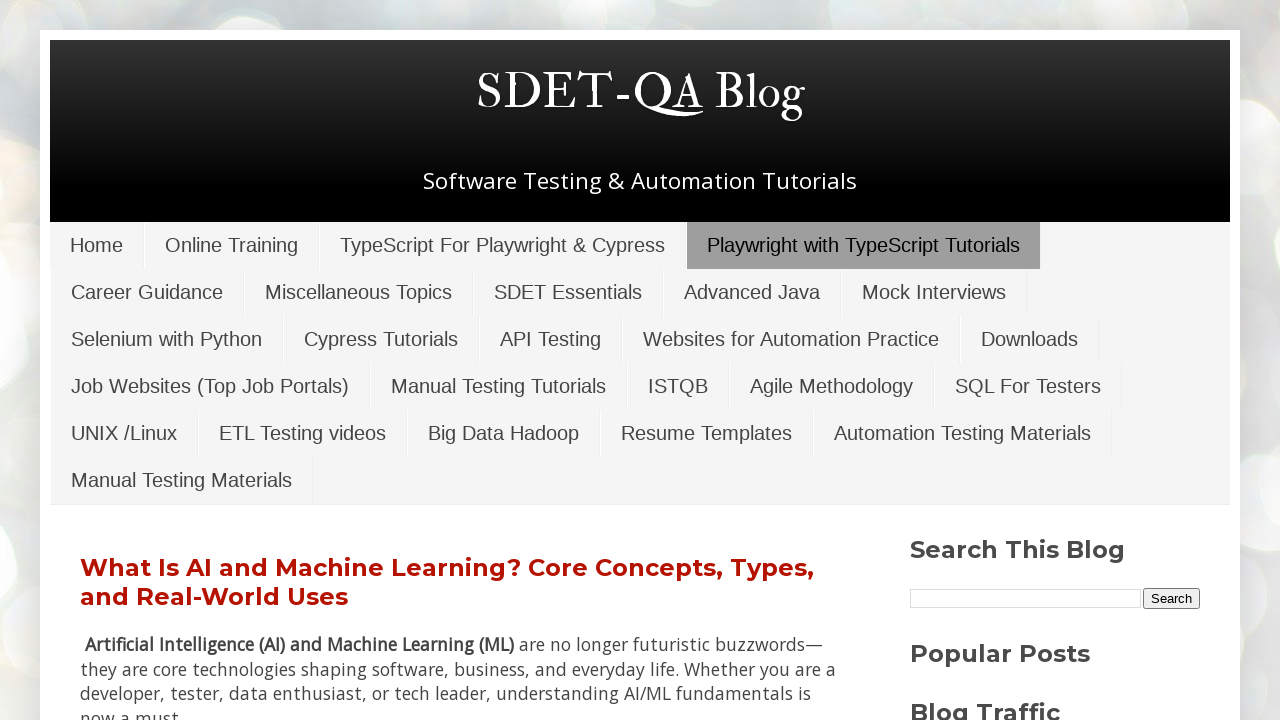

Navigated back from tab 4
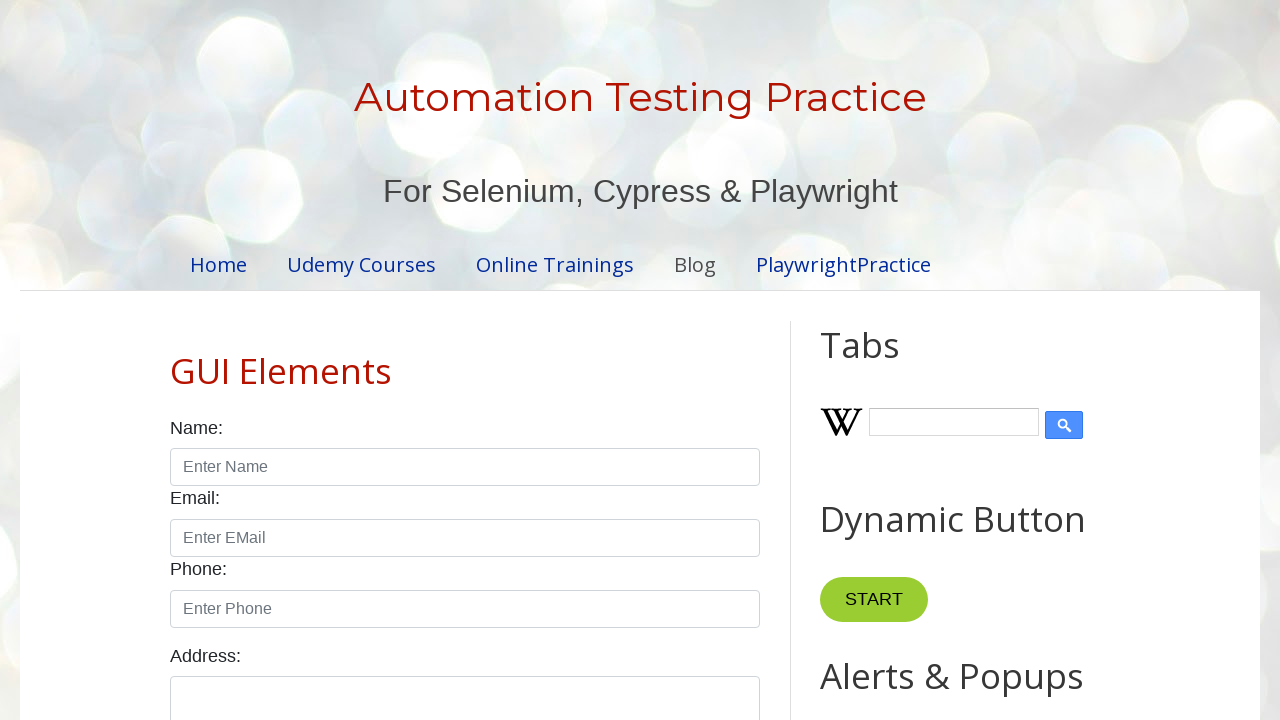

Page loaded after navigating back from tab 4
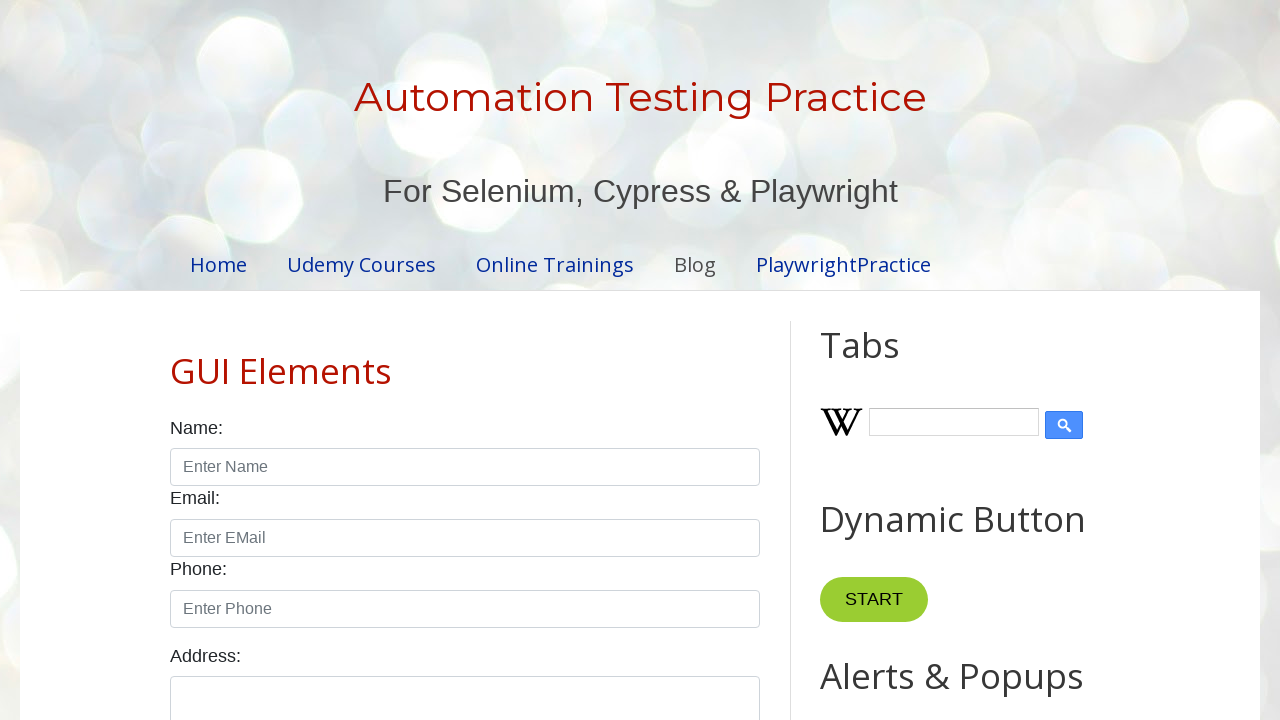

Re-queried navigation tabs for iteration 5
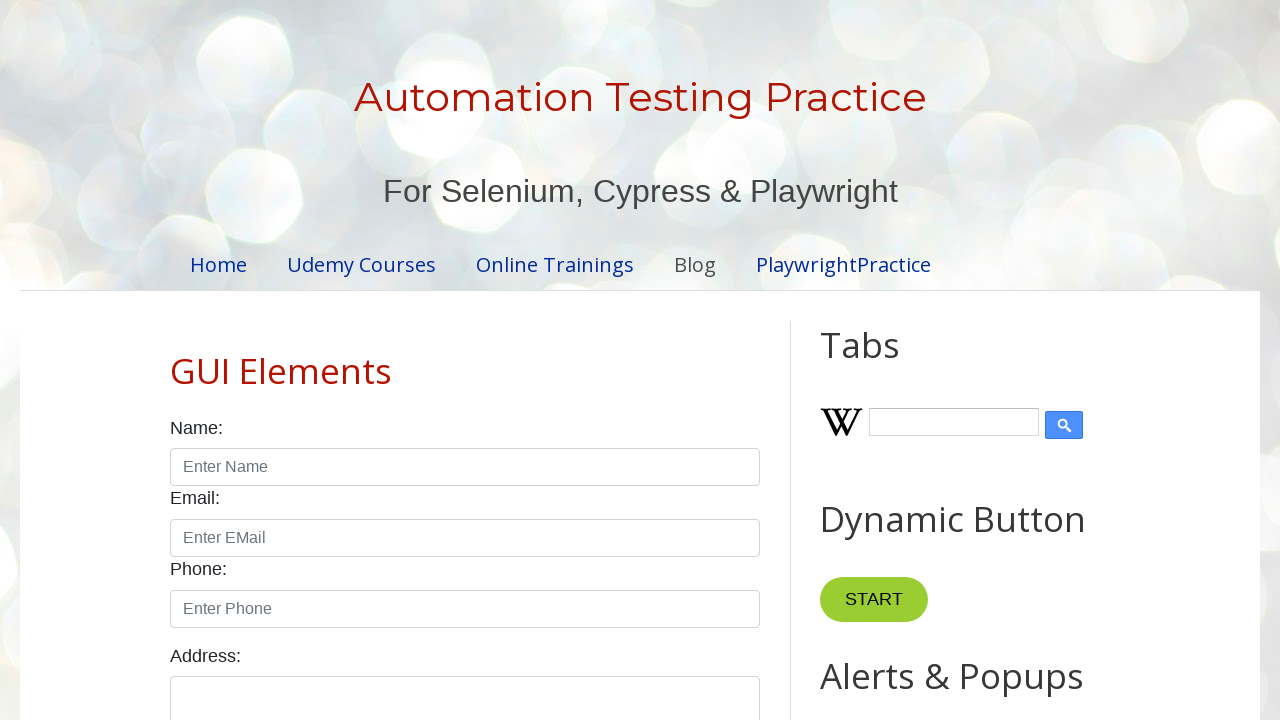

Selected navigation tab 5
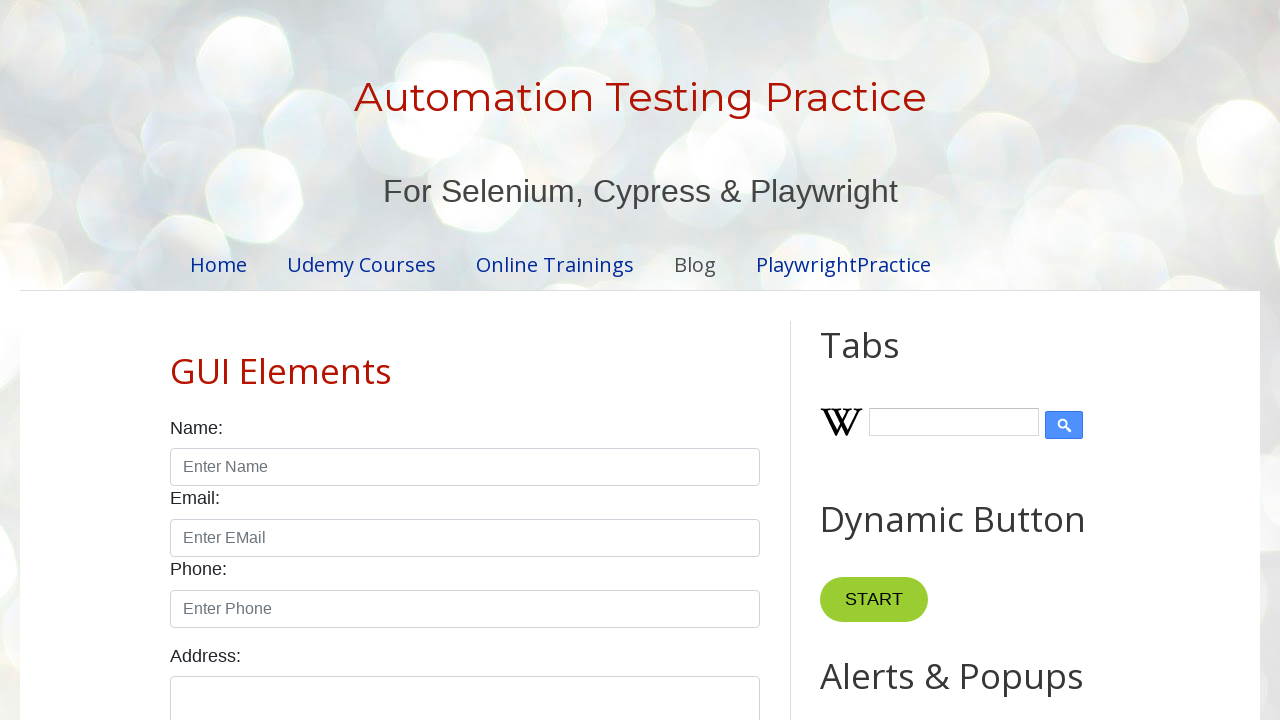

Clicked navigation tab 5 at (844, 264) on xpath=//div[@id='crosscol']//ul/li/a >> nth=4
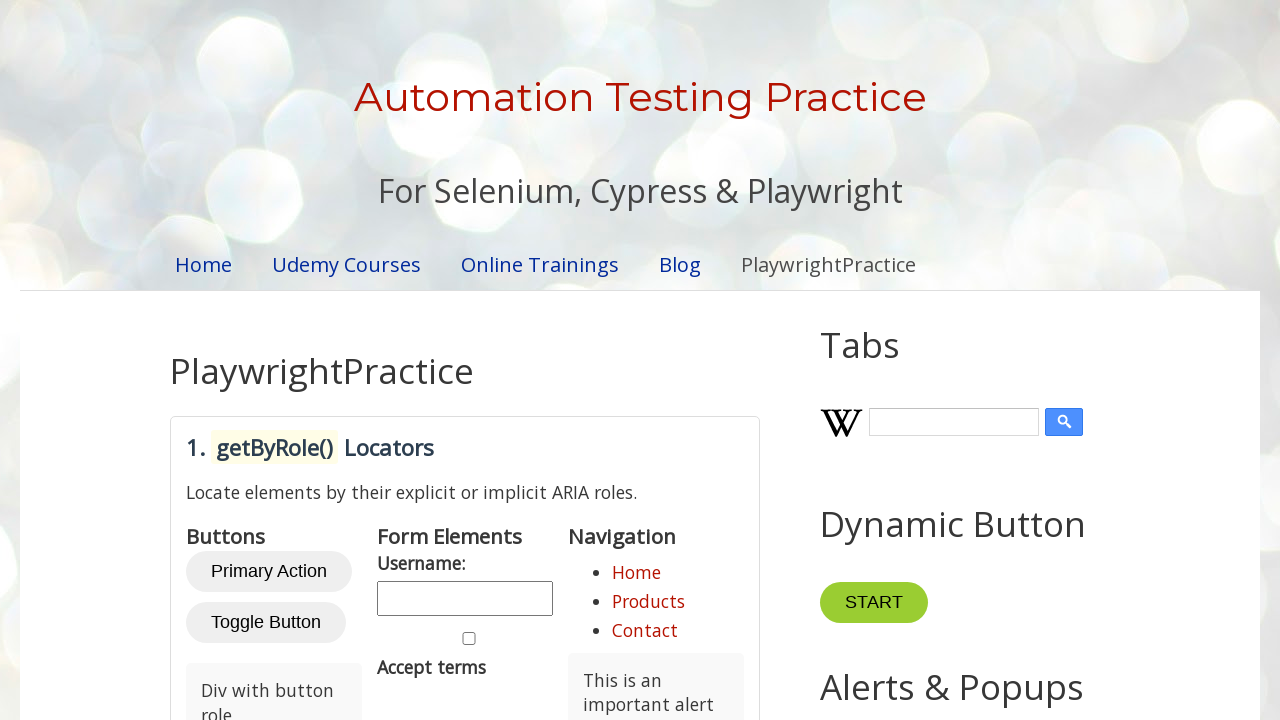

Retrieved page title: Automation Testing Practice: PlaywrightPractice
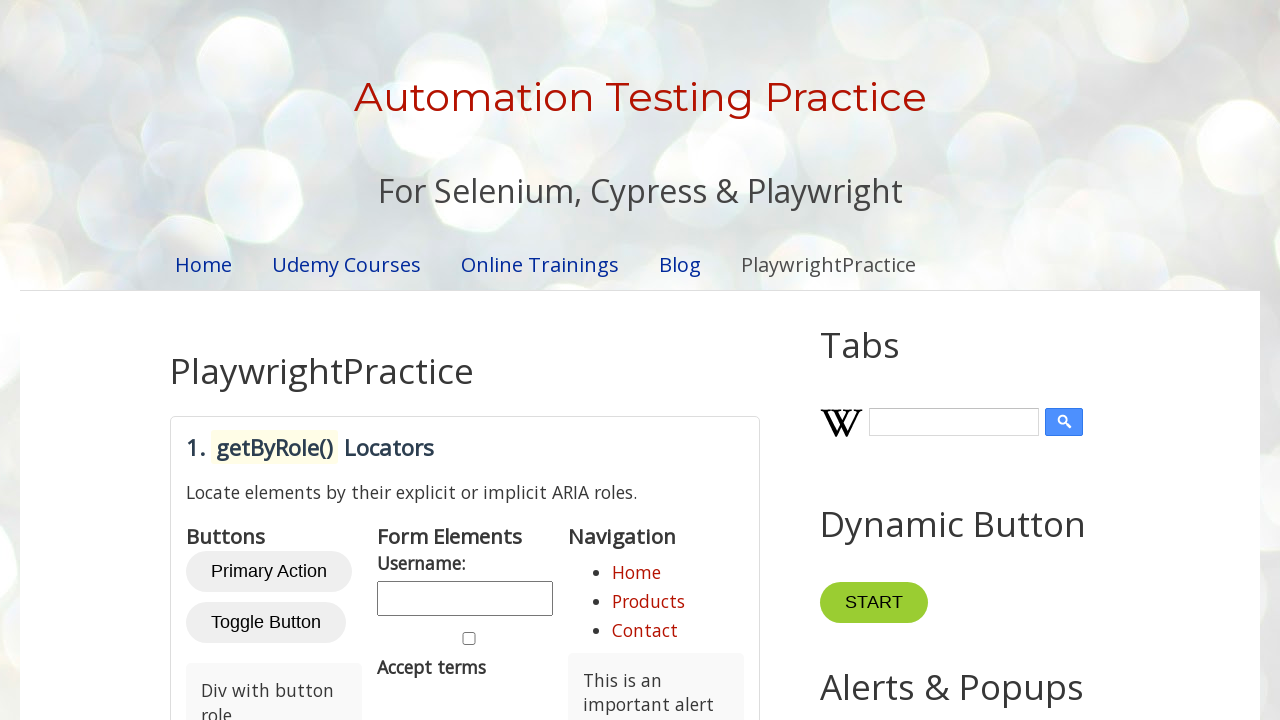

Navigated back from tab 5
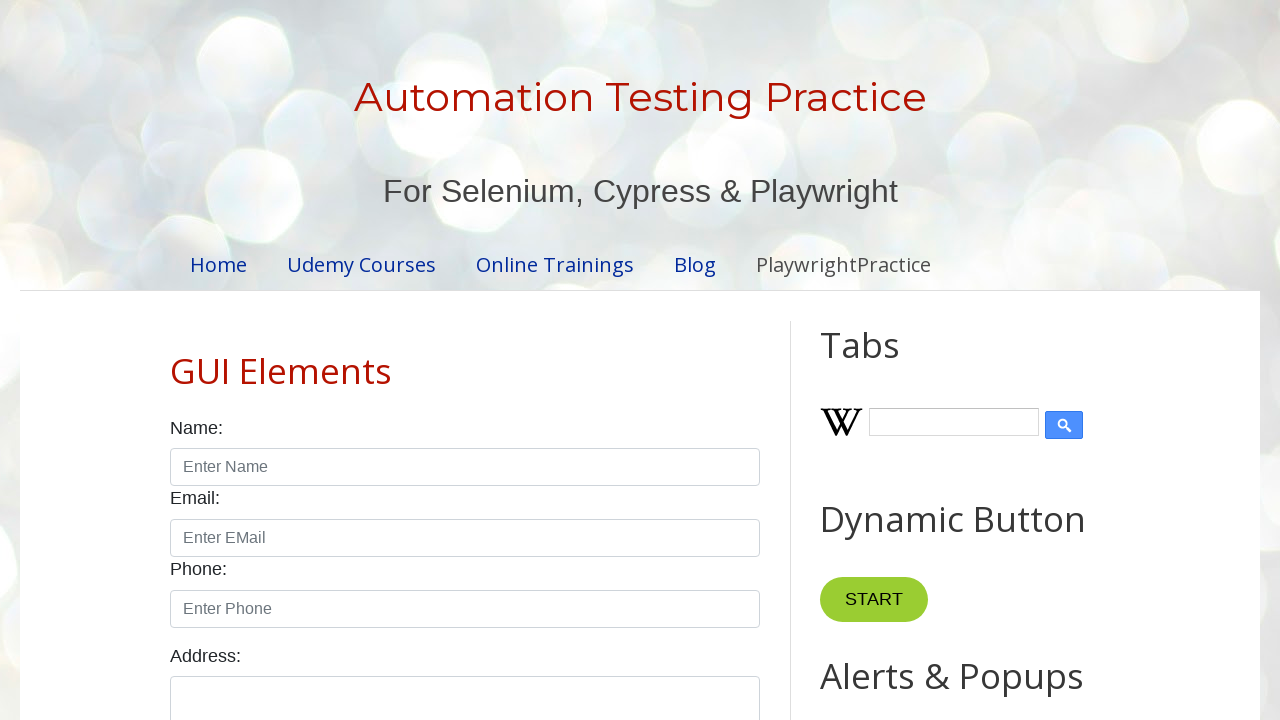

Page loaded after navigating back from tab 5
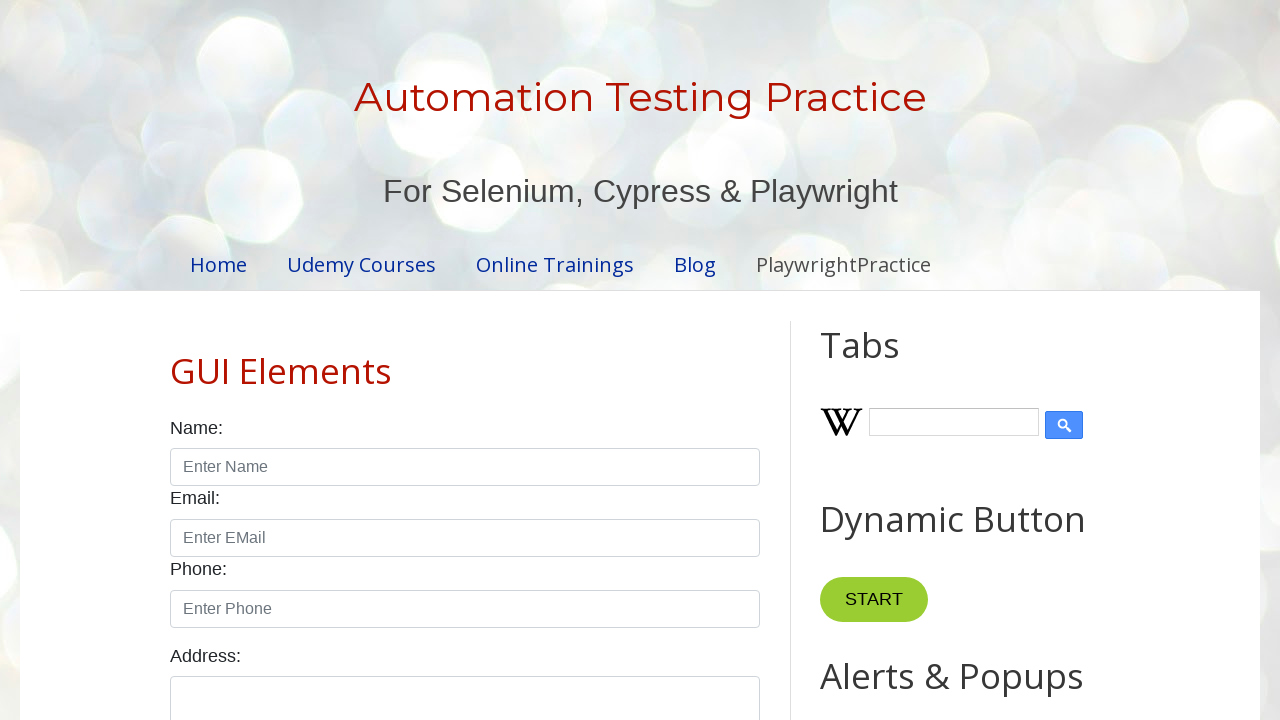

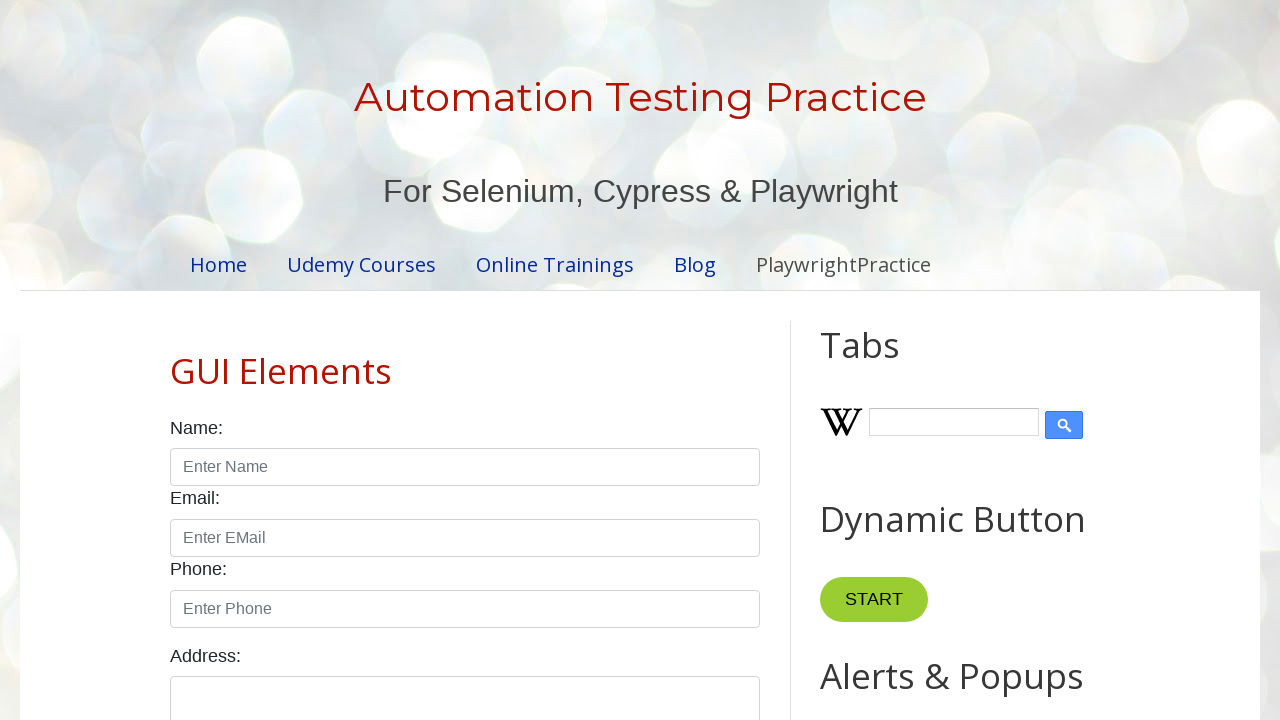